Tests browser window management capabilities by maximizing, switching to fullscreen, and minimizing the browser window on the Myntra homepage.

Starting URL: https://www.myntra.com/

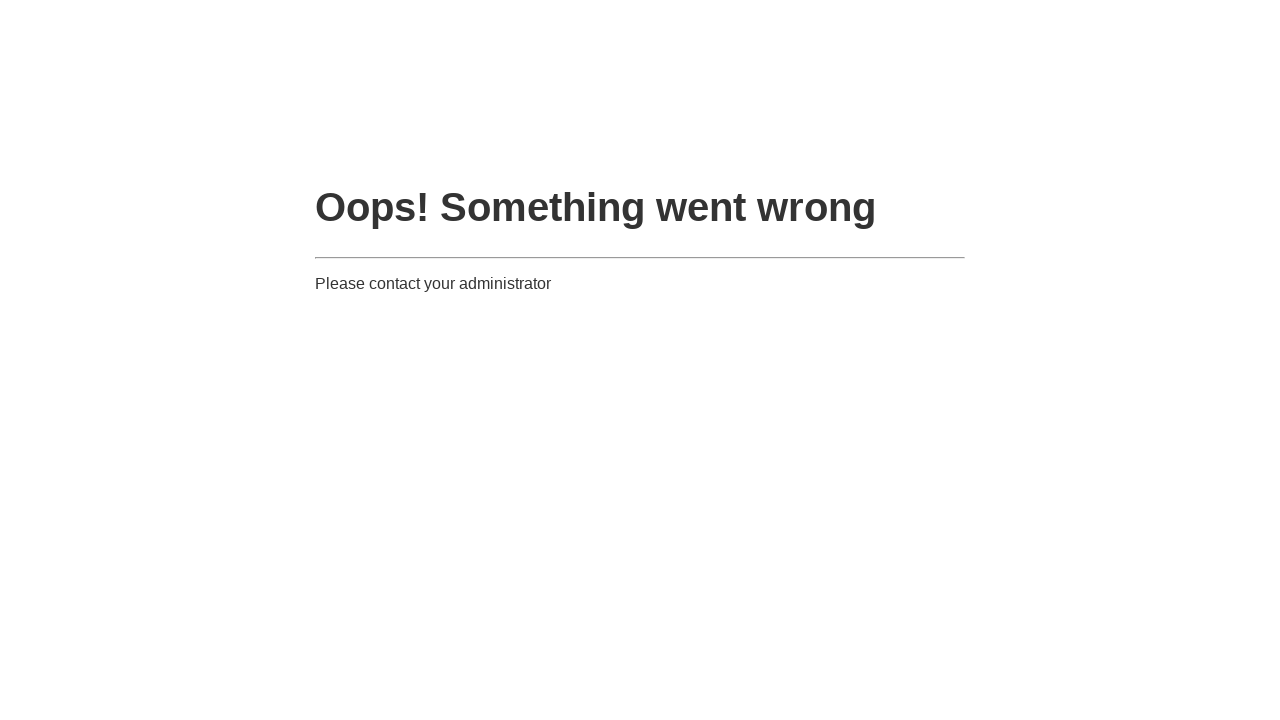

Set viewport to 1920x1080 to maximize browser window
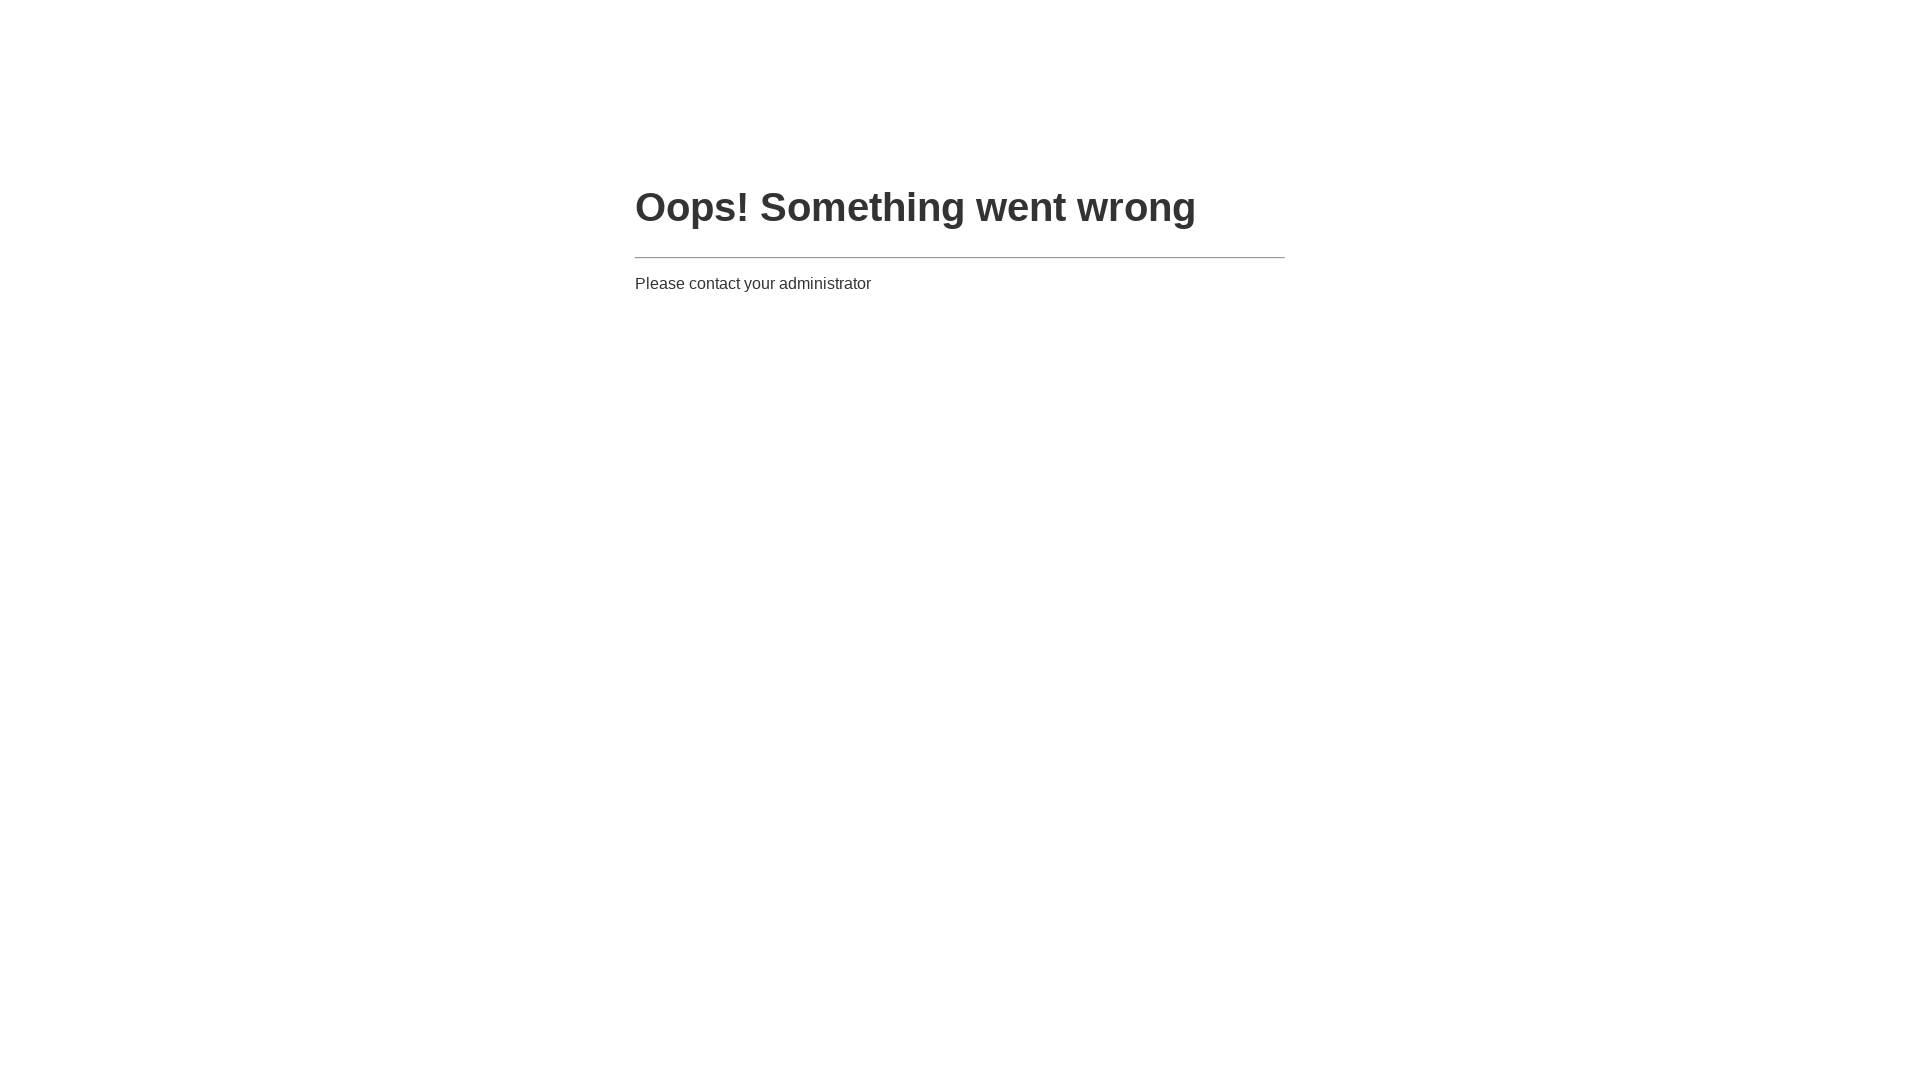

Page DOM content loaded successfully
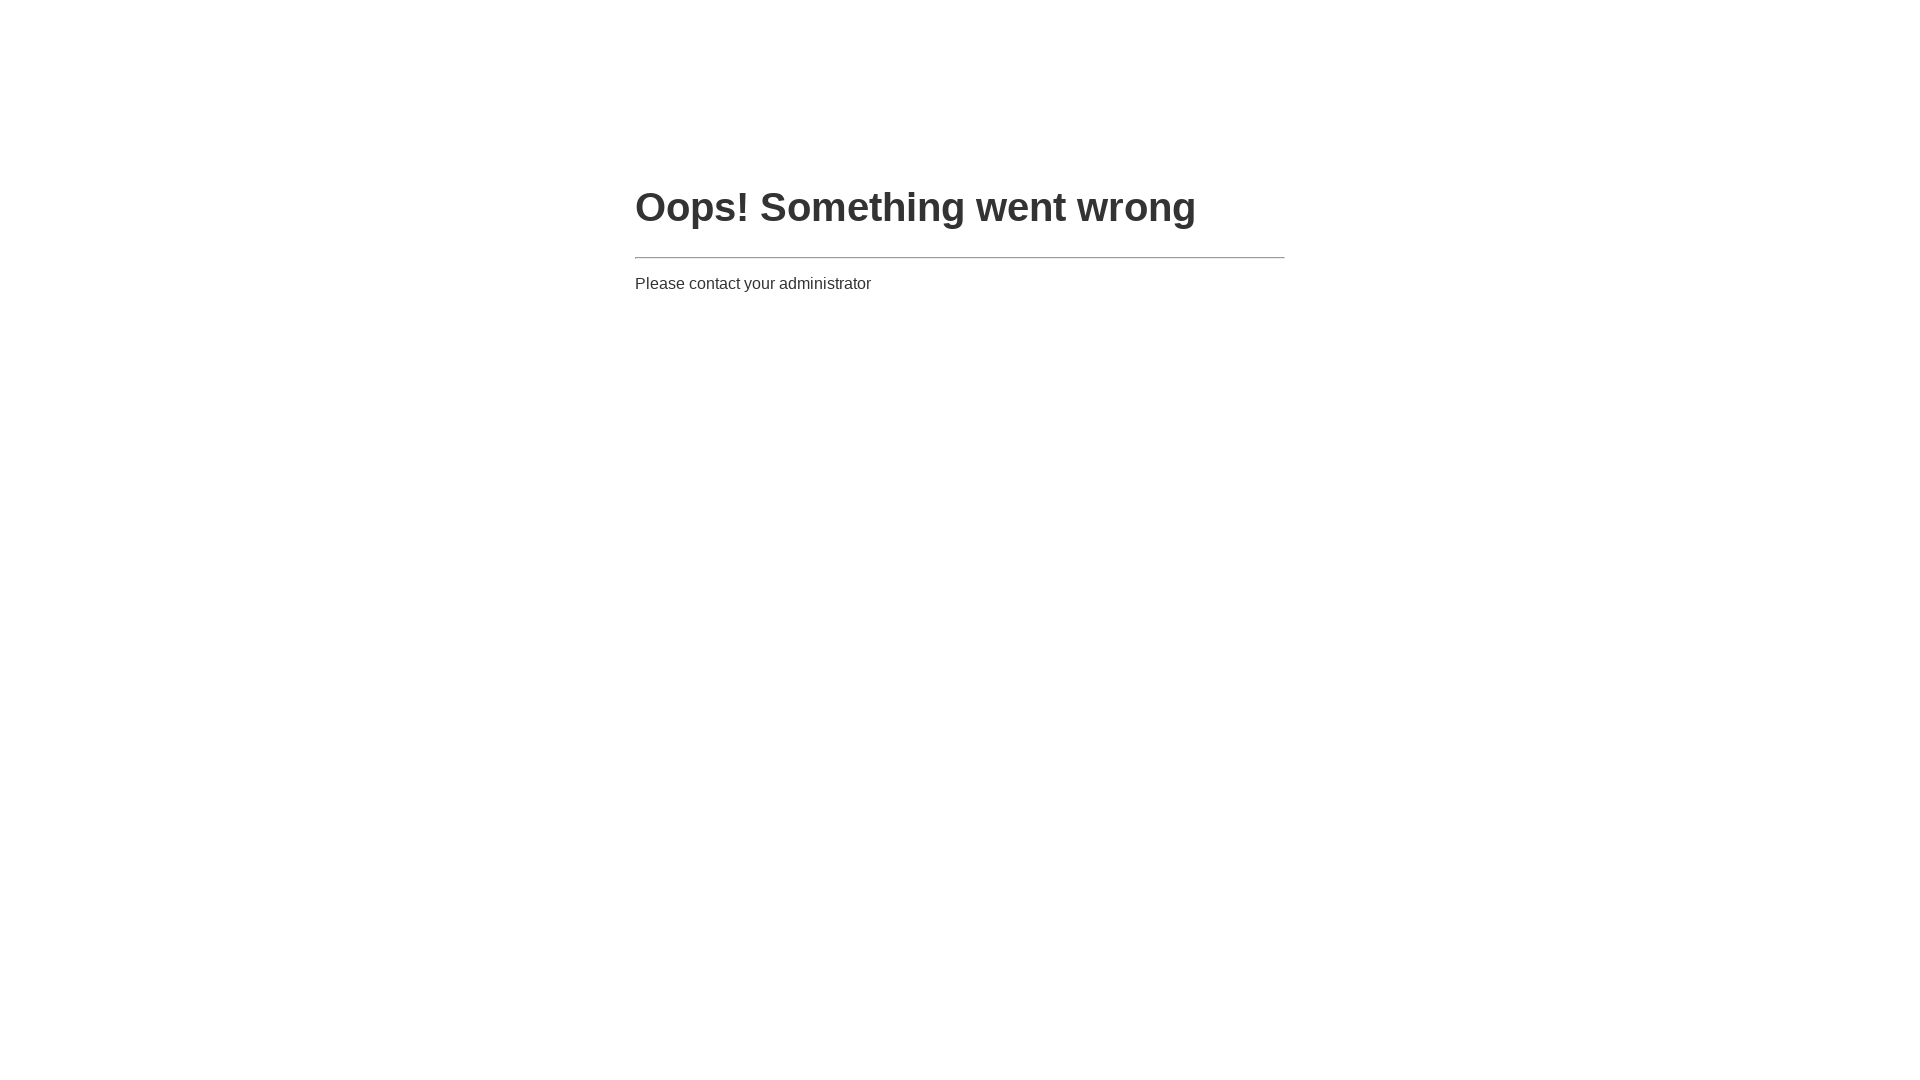

Set viewport to fullscreen-like dimensions (1920x1080)
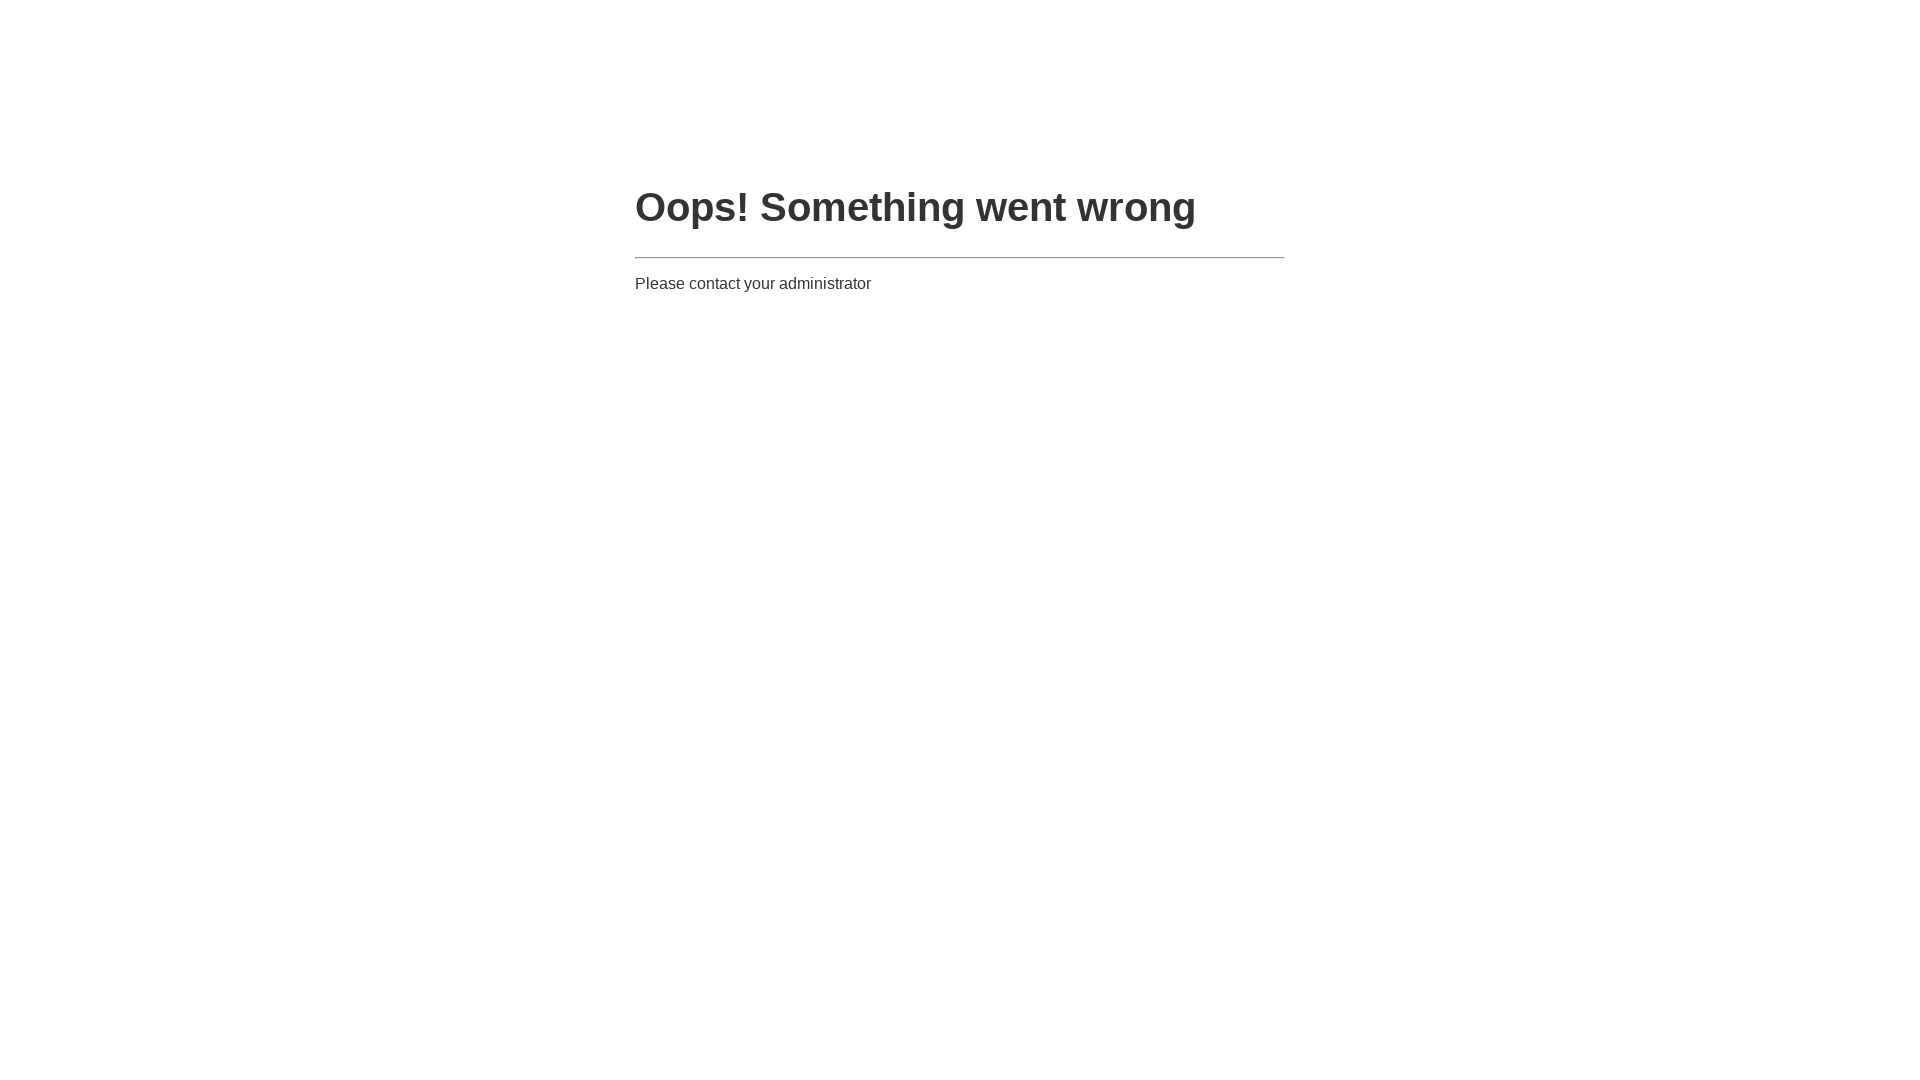

Waited 2 seconds to observe page in fullscreen mode
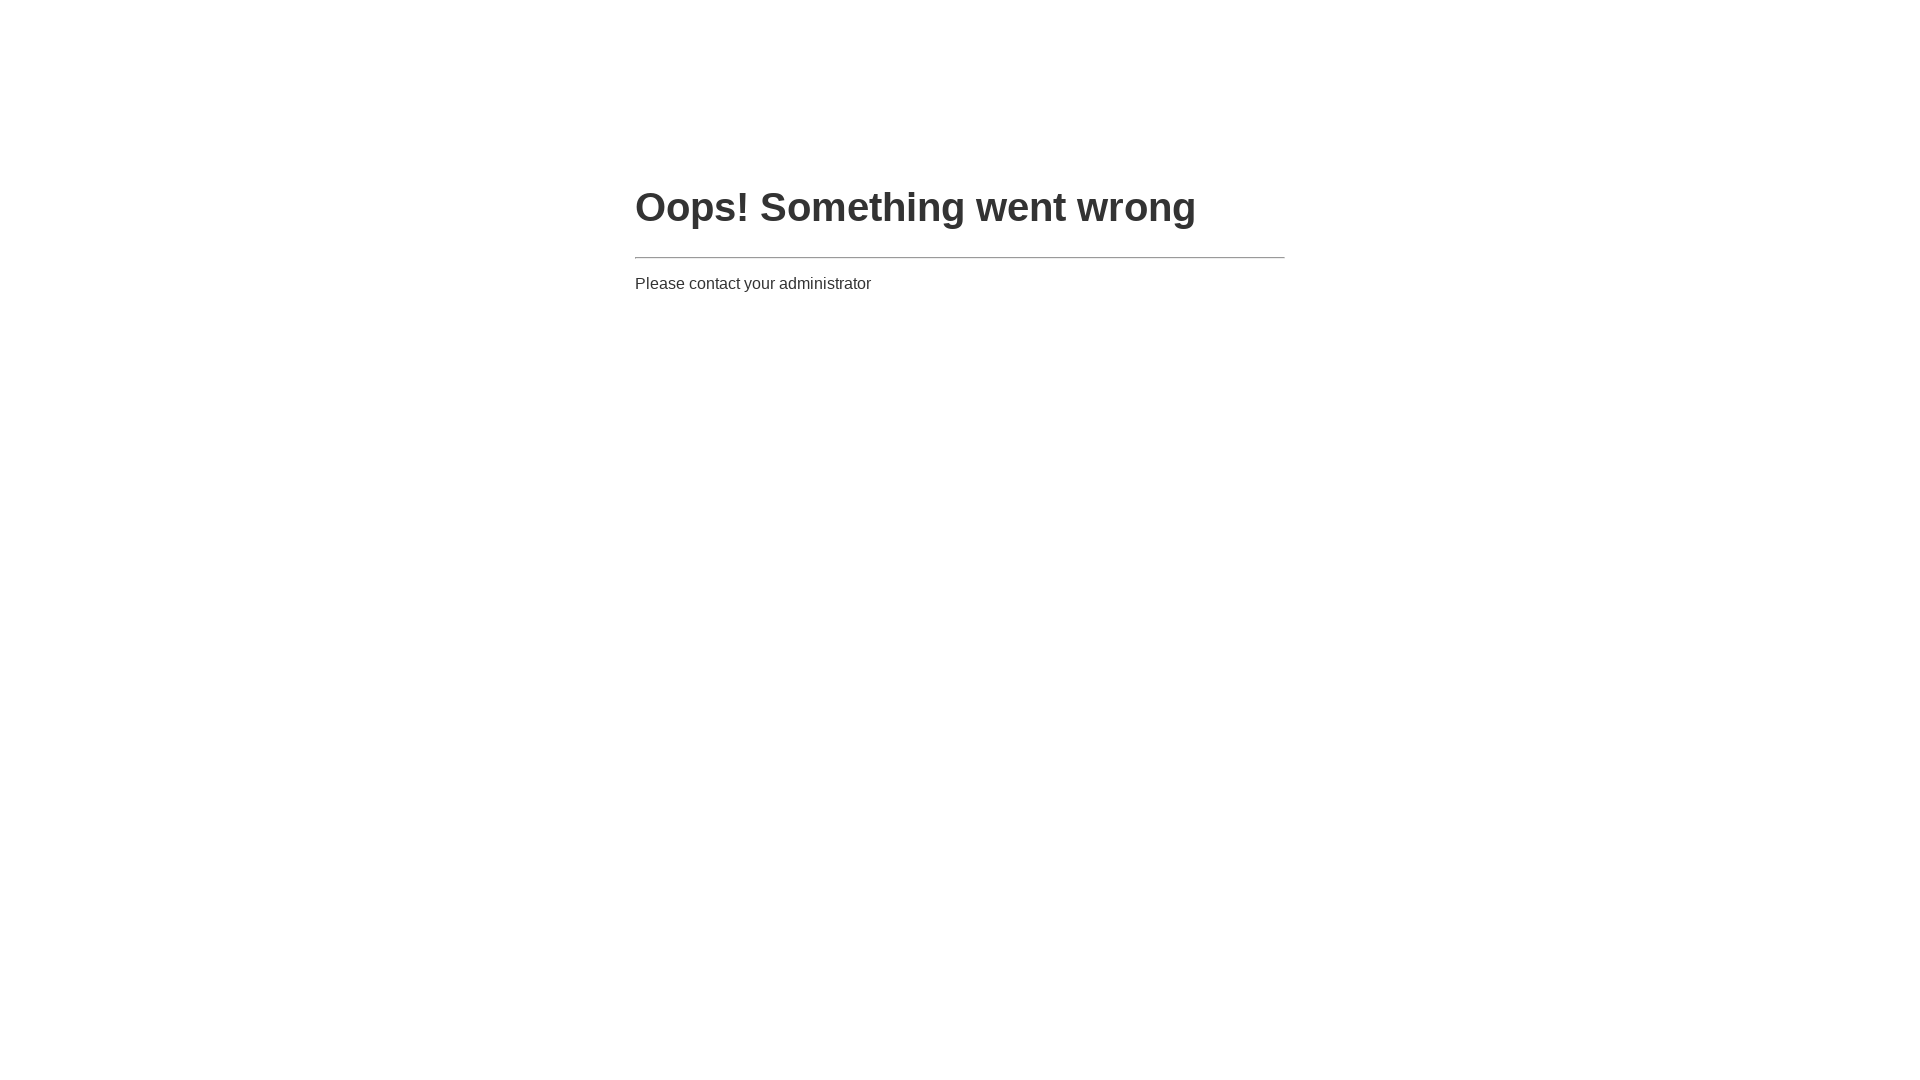

Verified main content loaded by checking body selector
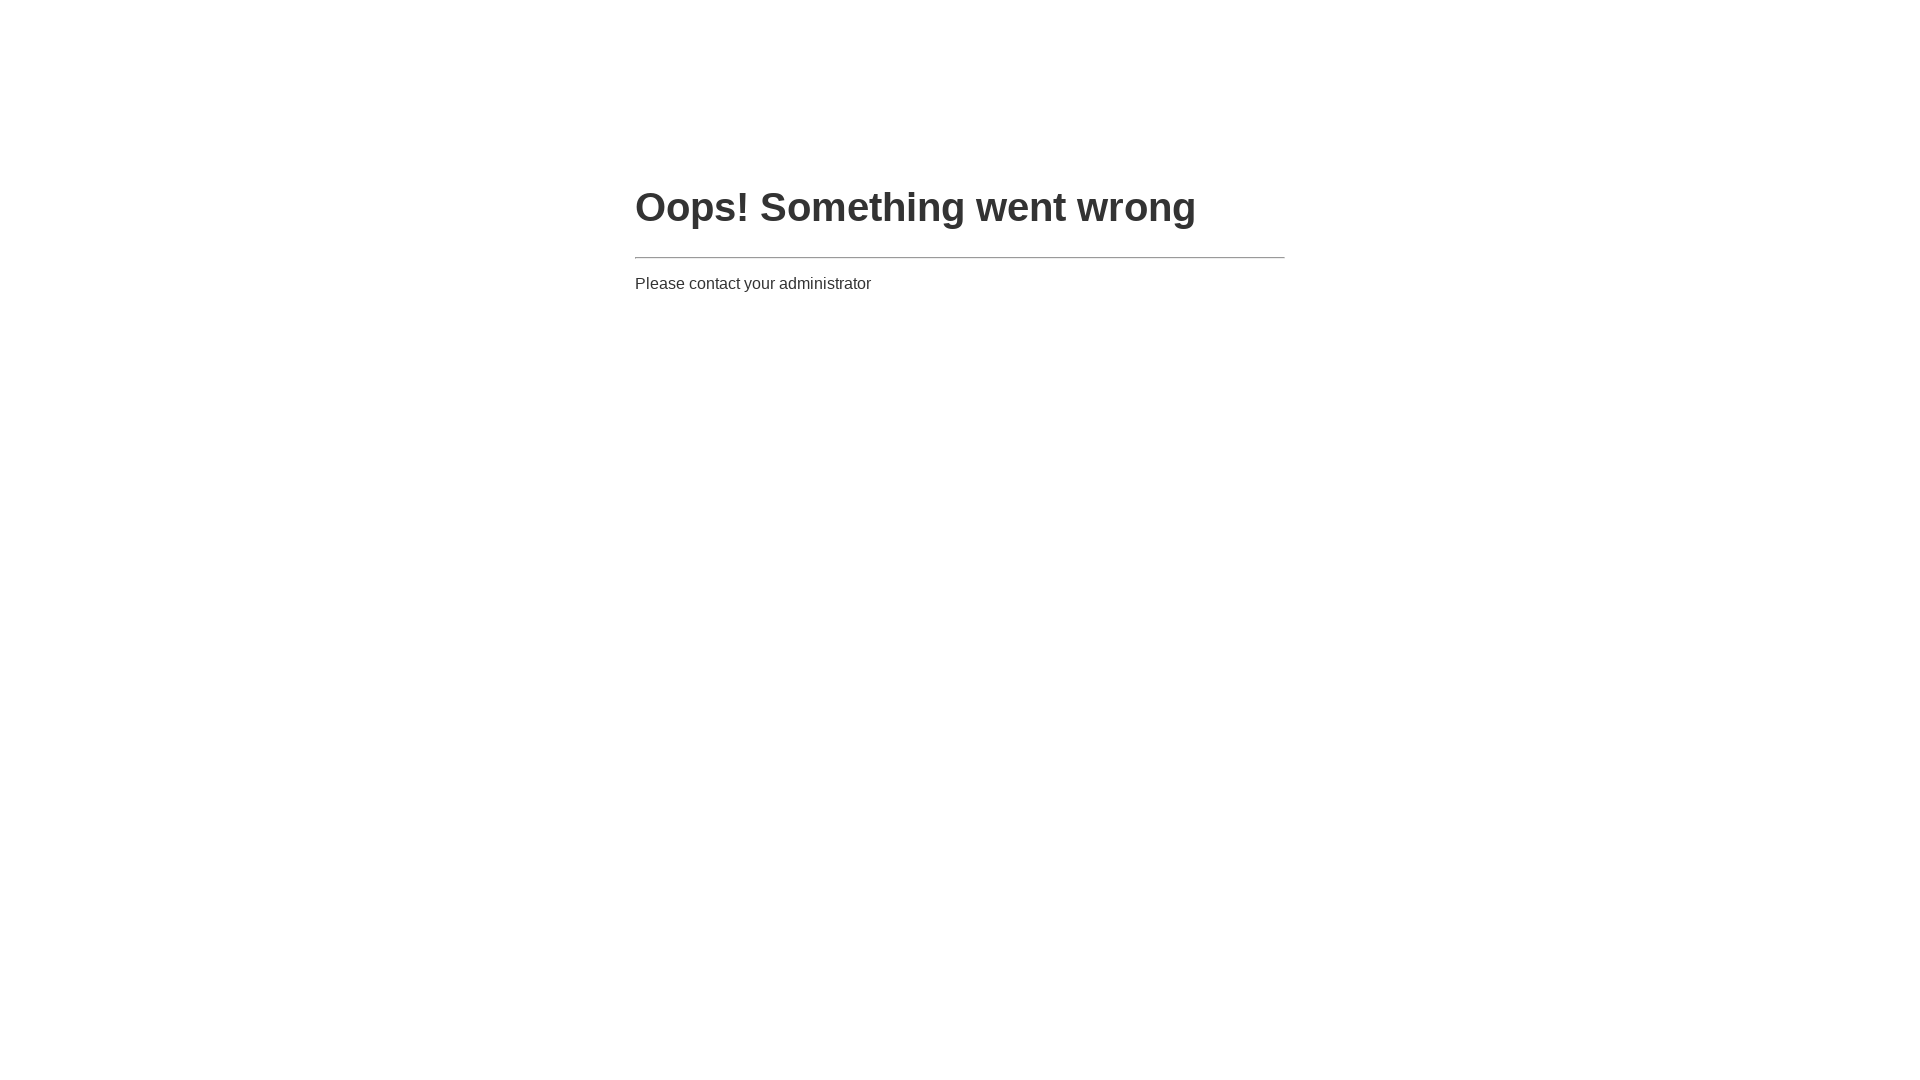

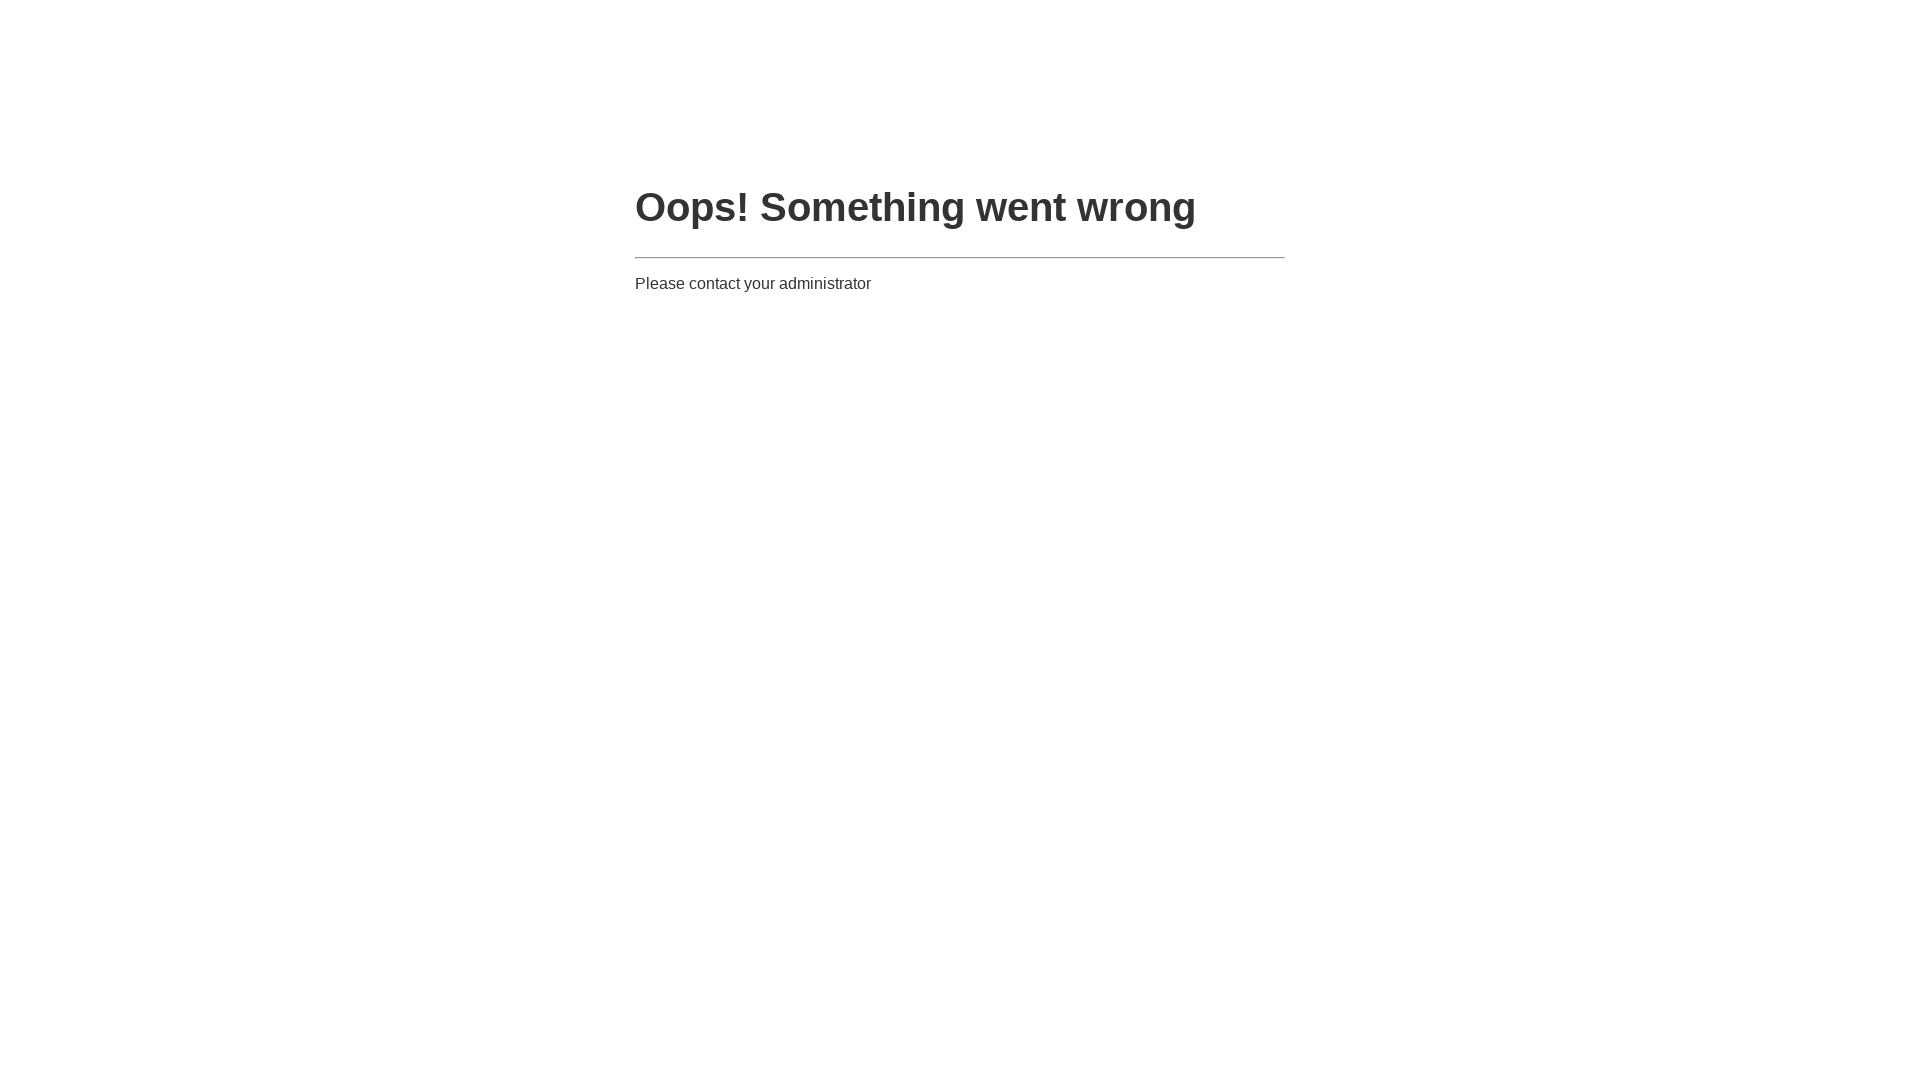